Tests if the email or phone entry field is clickable on the registration page

Starting URL: https://b2c.passport.rt.ru

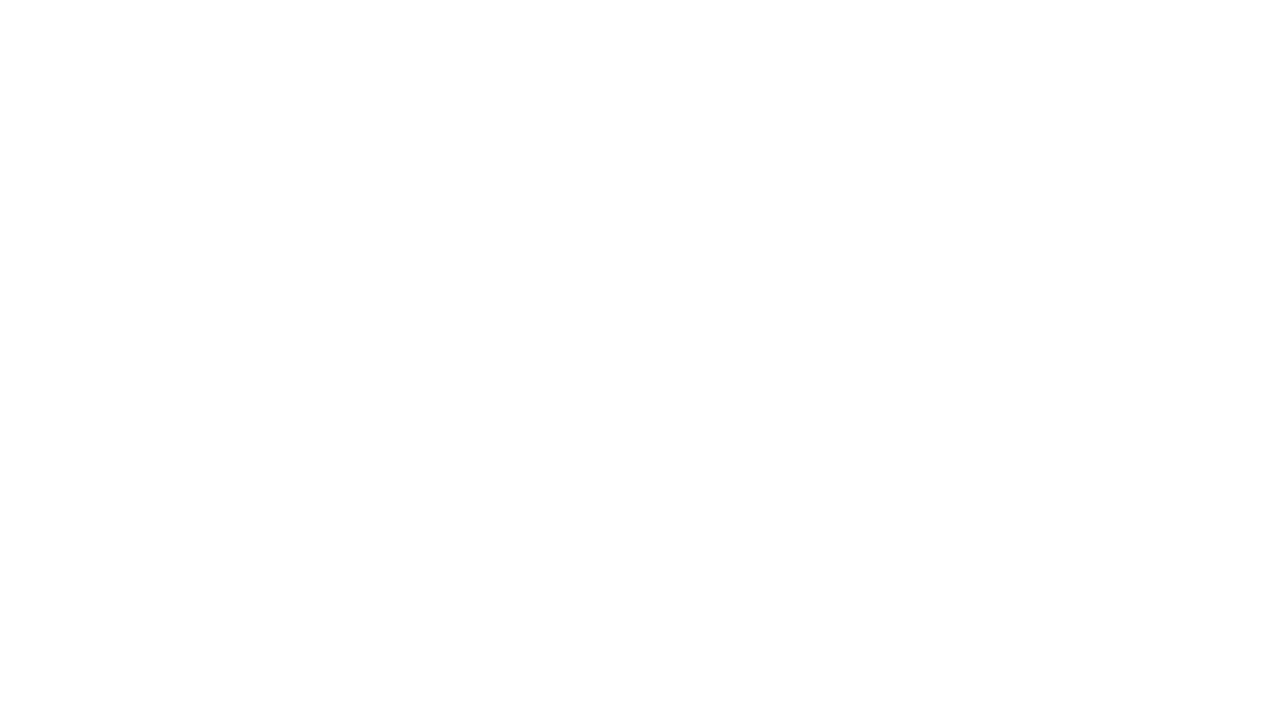

Waited for register button to be visible
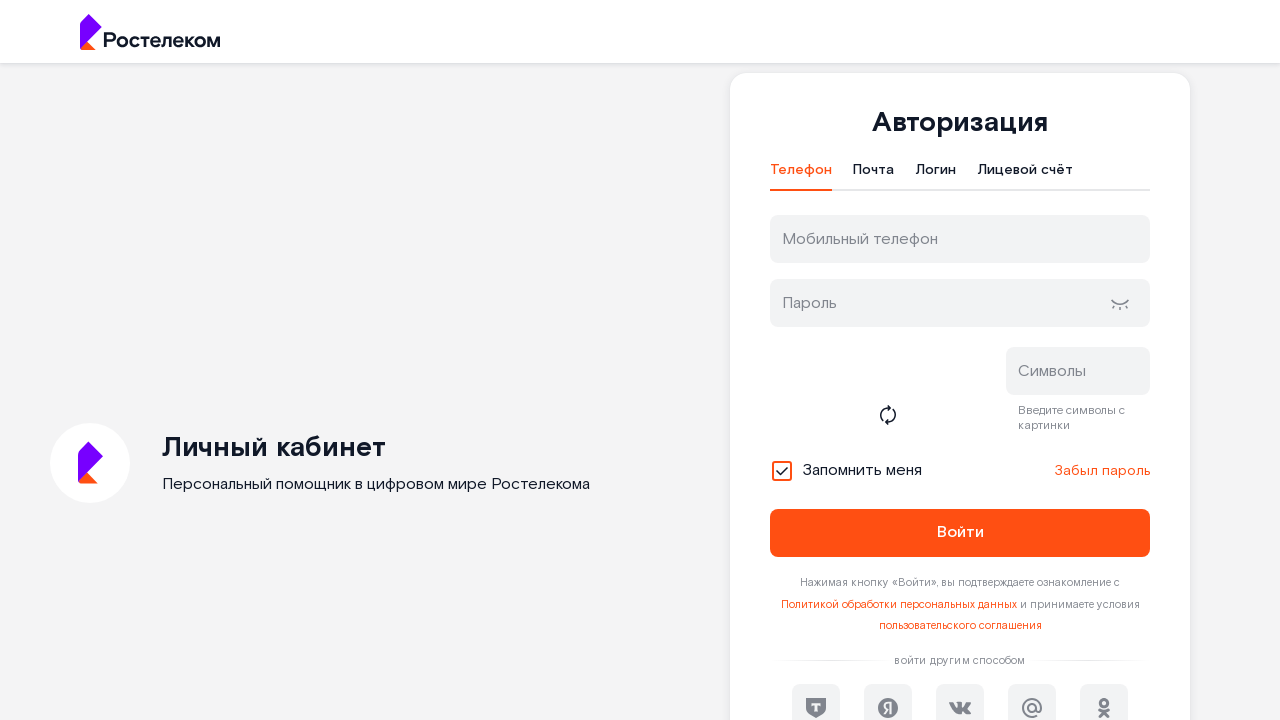

Clicked register button at (1010, 475) on #kc-register
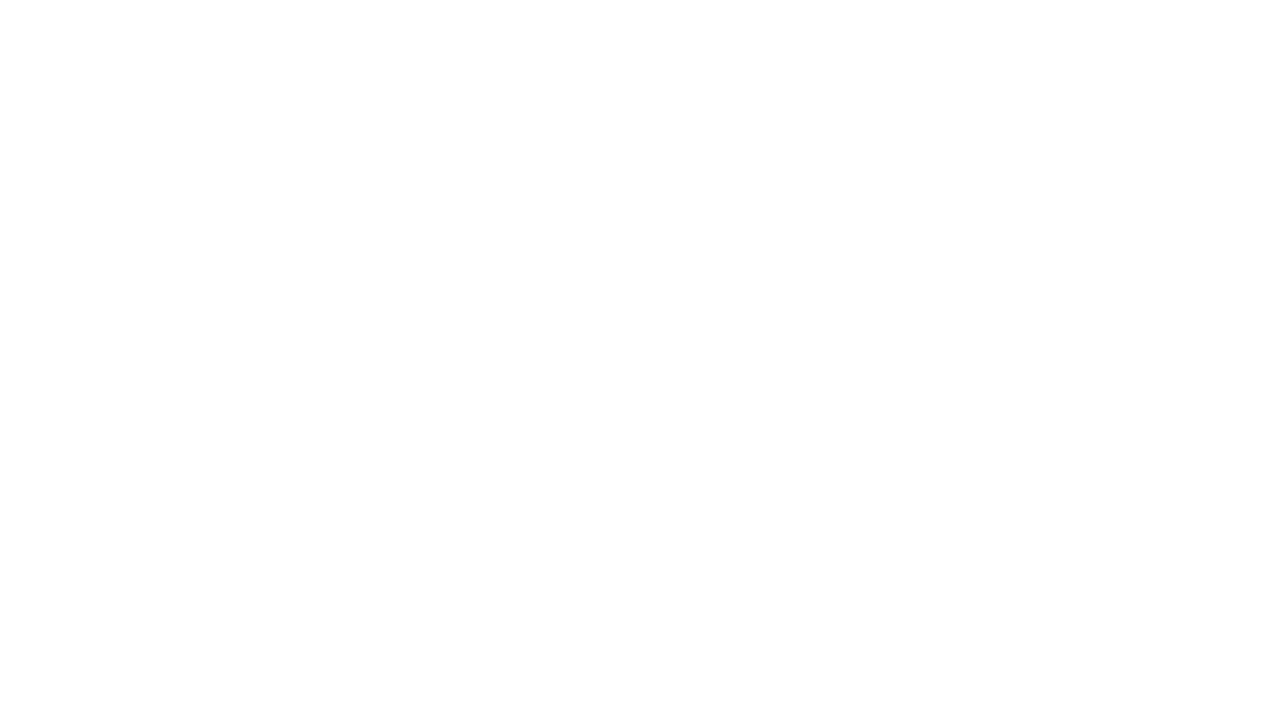

Waited for email or phone entry field to be visible
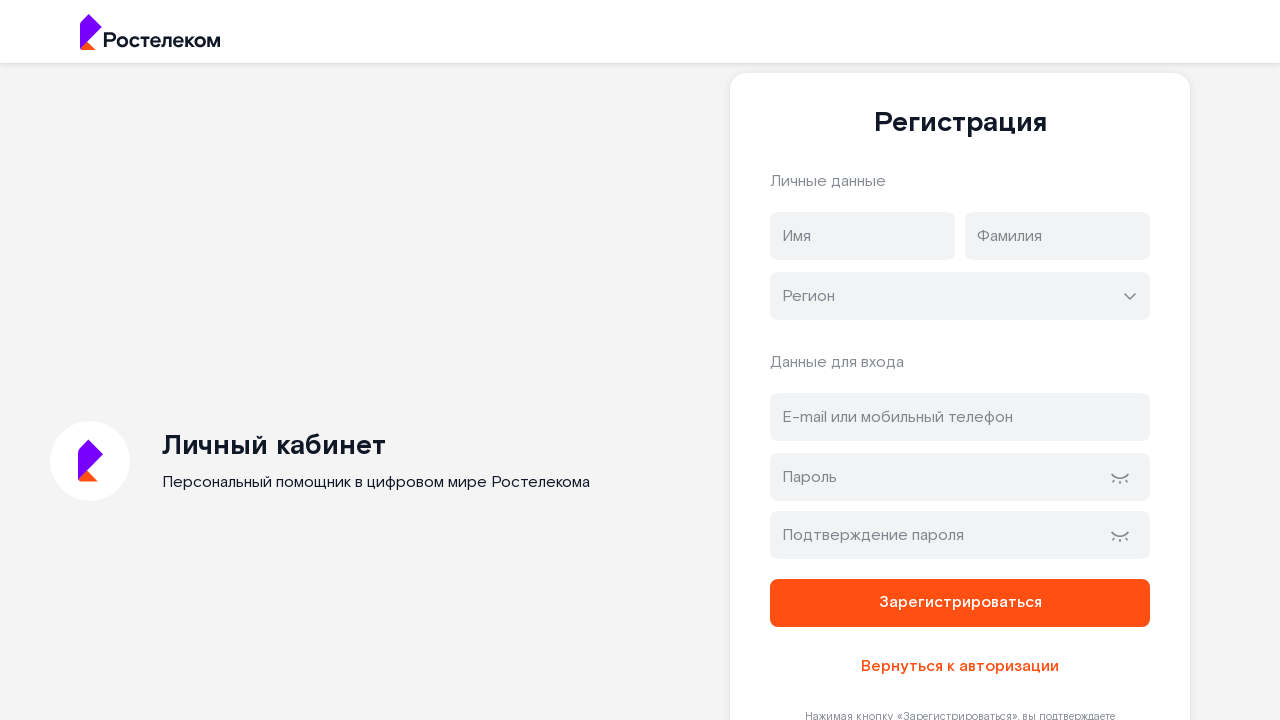

Clicked on email or phone entry field to test clickability
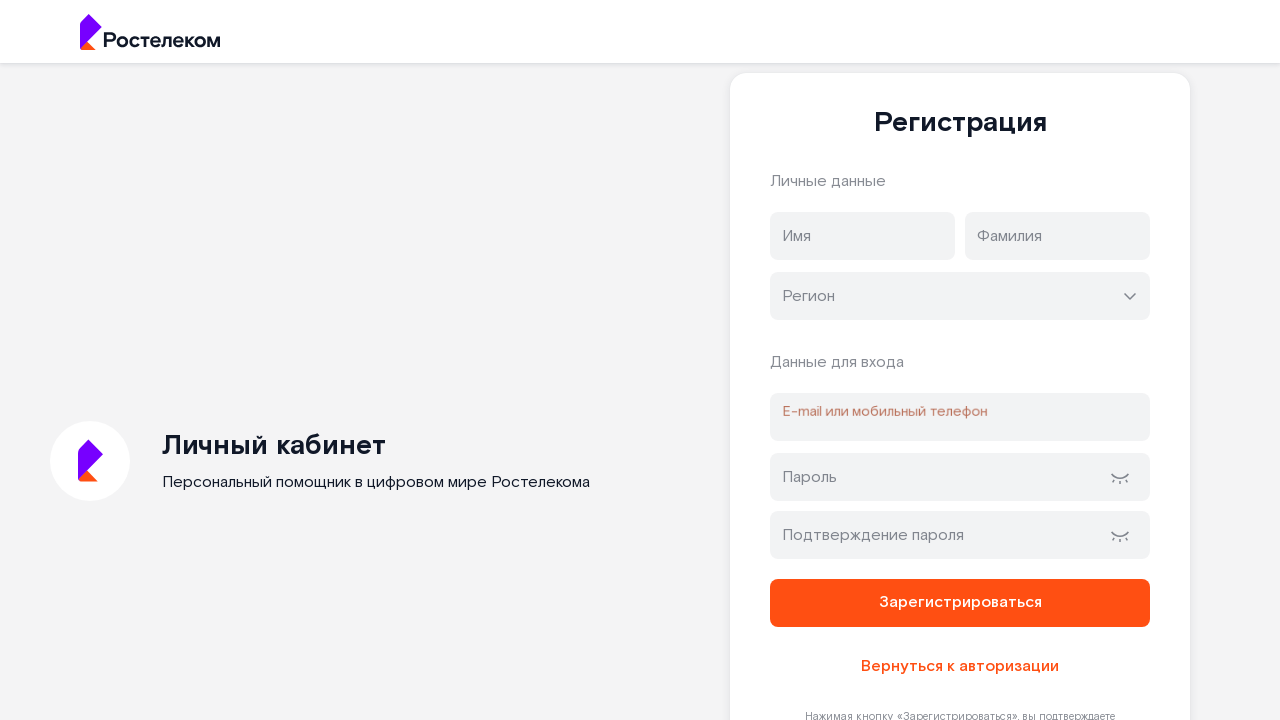

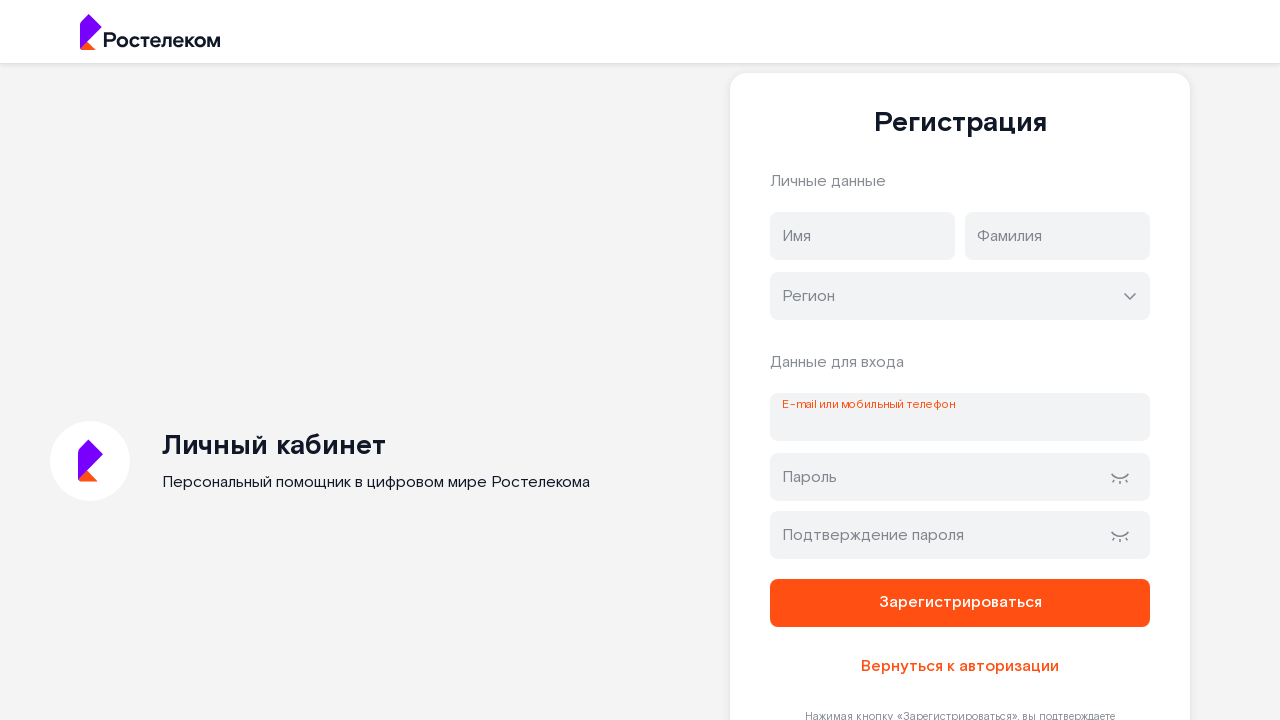